Tests dismissing a JavaScript confirm dialog by clicking the second button, verifying the alert text, canceling it, and verifying the result message shows "Cancel".

Starting URL: https://the-internet.herokuapp.com/javascript_alerts

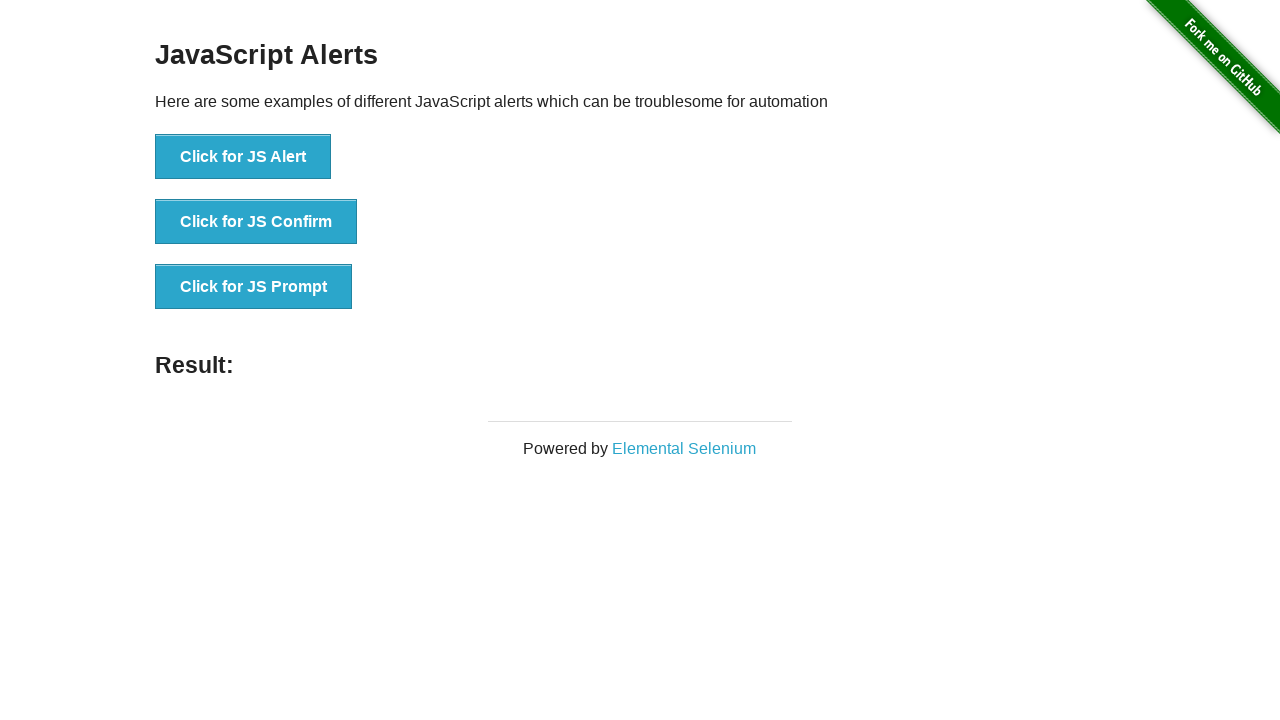

Verified alert text is 'I am a JS Confirm'
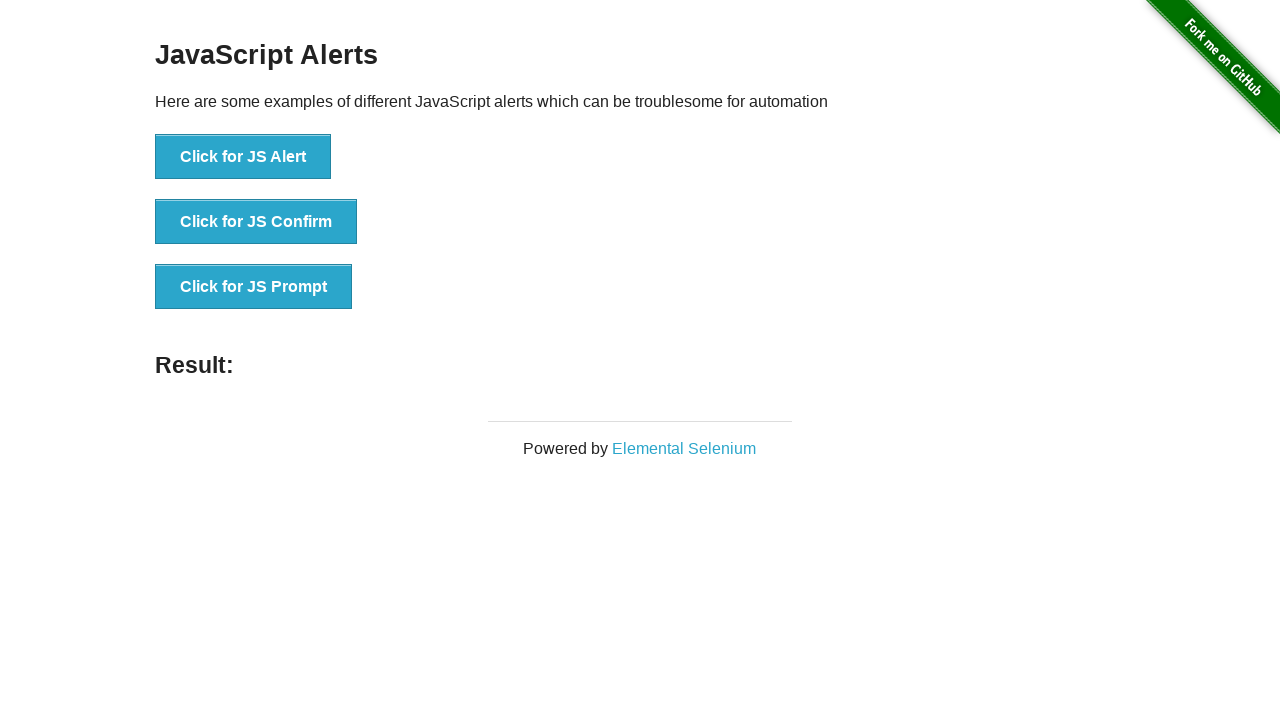

Clicked the second button to trigger JavaScript confirm dialog at (256, 222) on (//button)[2]
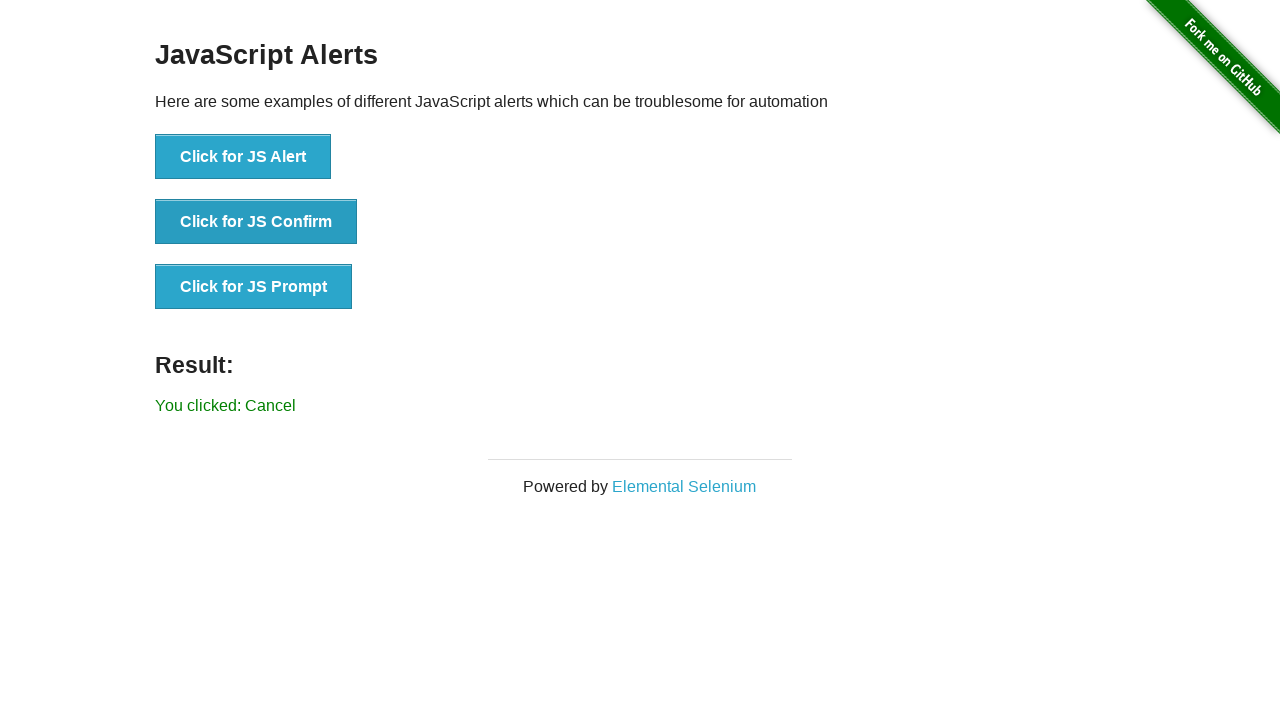

Result message element loaded after dialog was dismissed
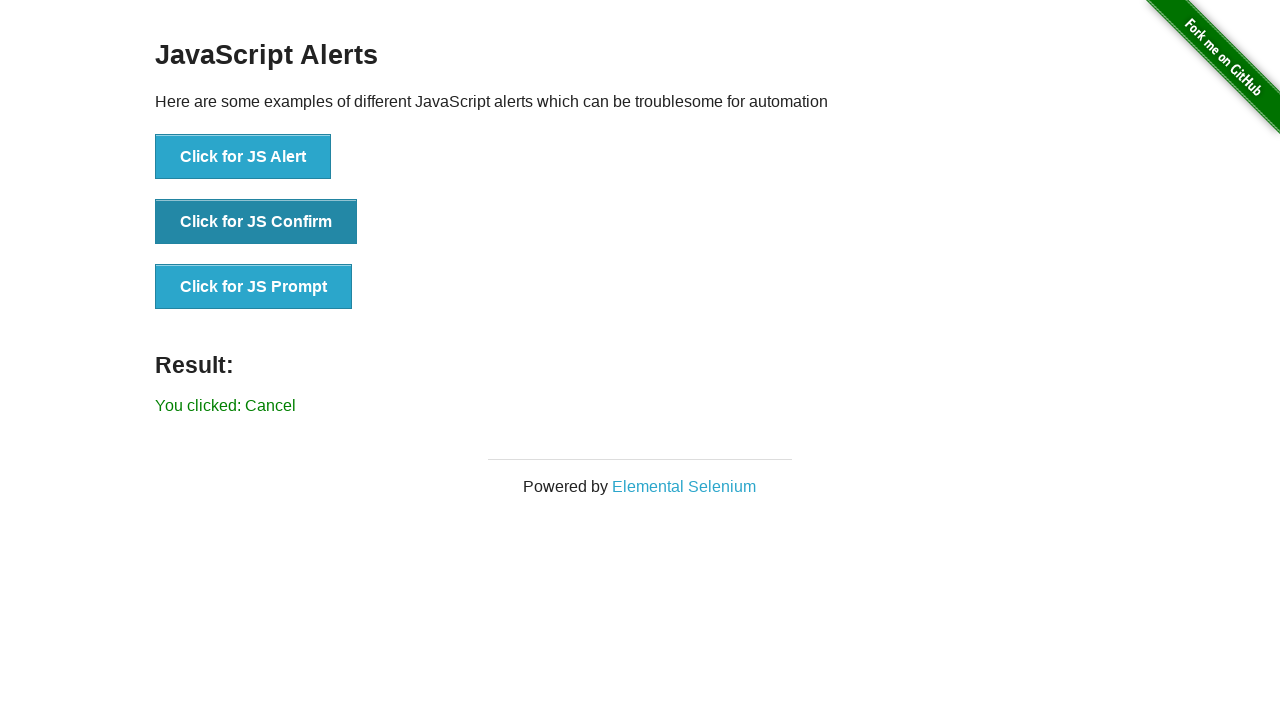

Retrieved result text: 'You clicked: Cancel'
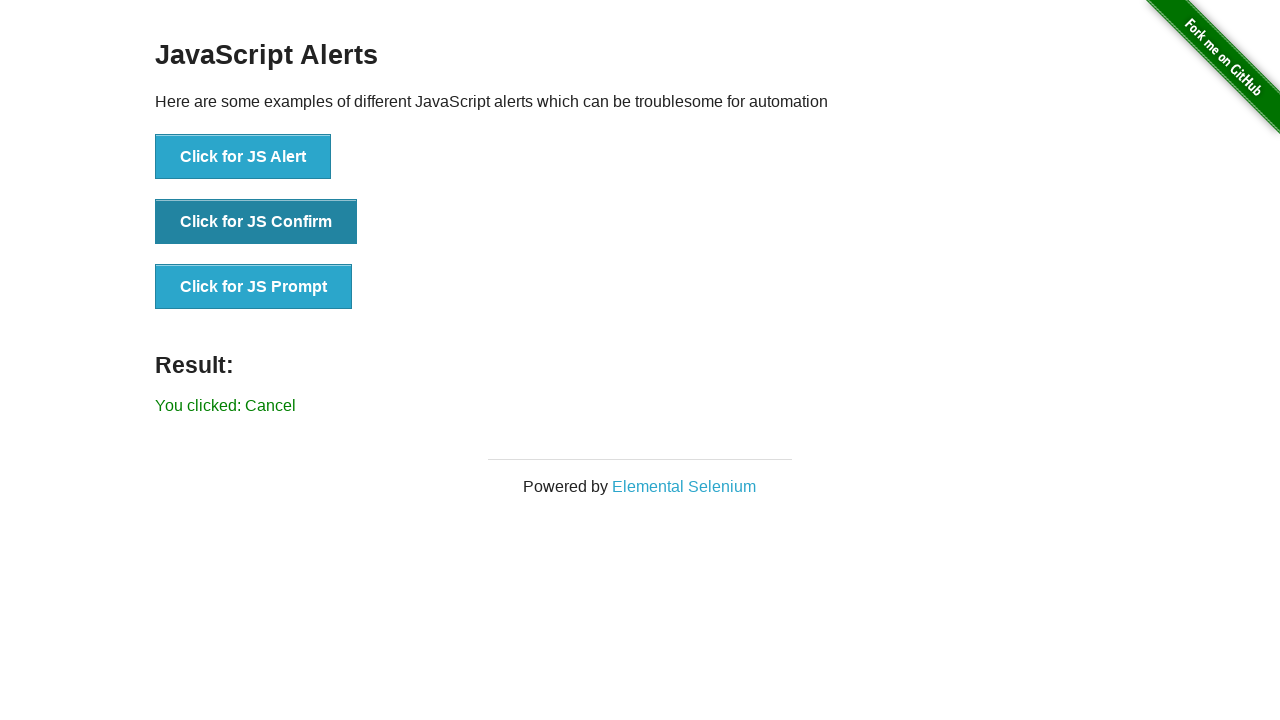

Verified result message shows 'You clicked: Cancel'
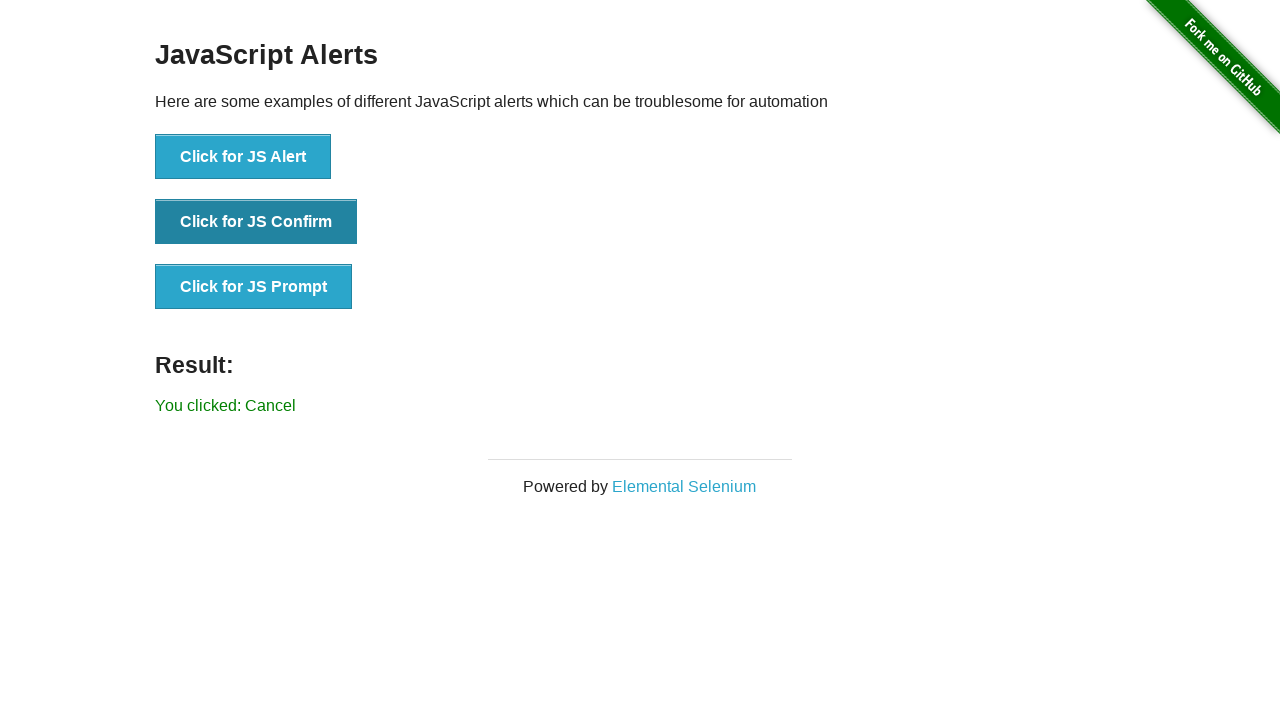

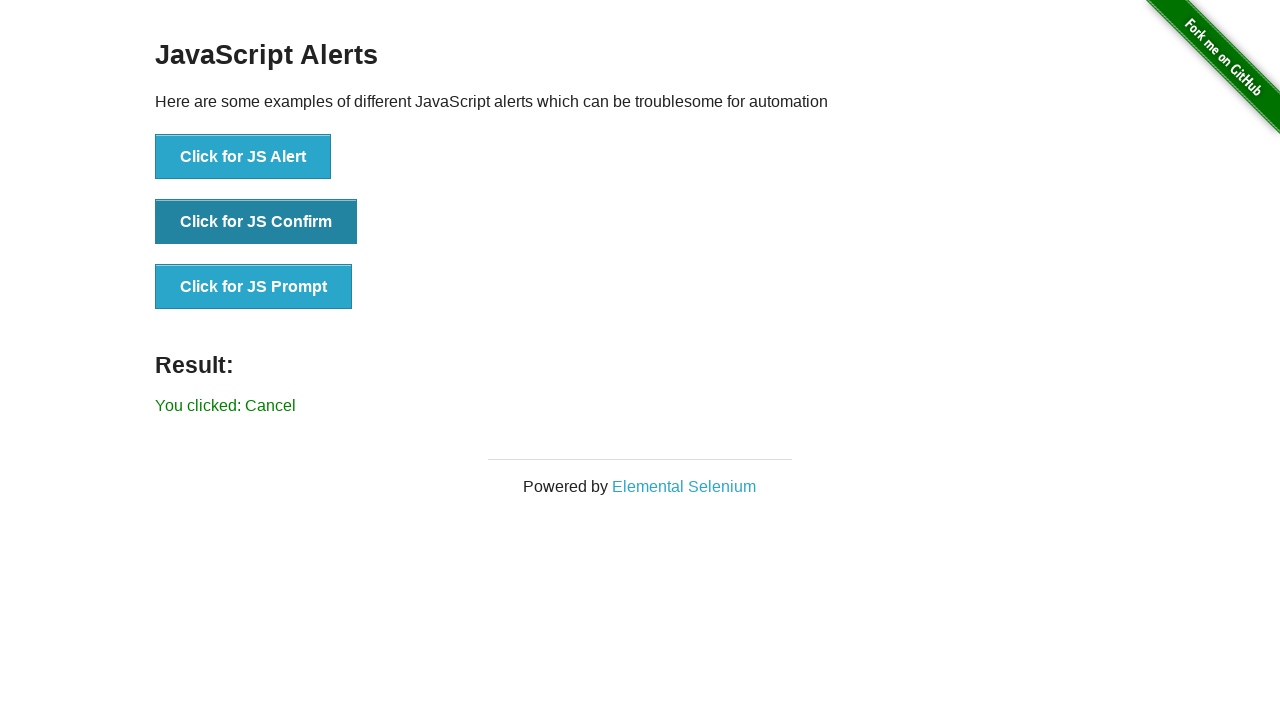